Tests file upload functionality by selecting a file and uploading it, then verifying the success message

Starting URL: https://the-internet.herokuapp.com/upload

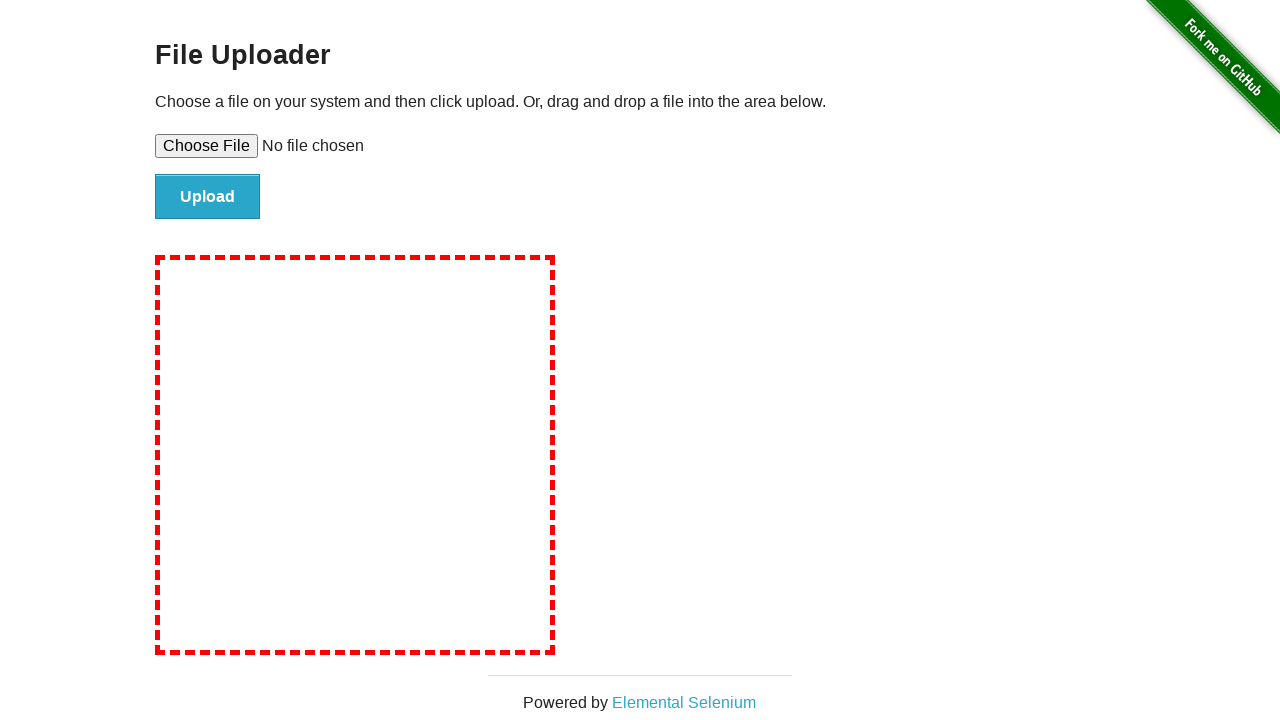

Selected temporary test file for upload
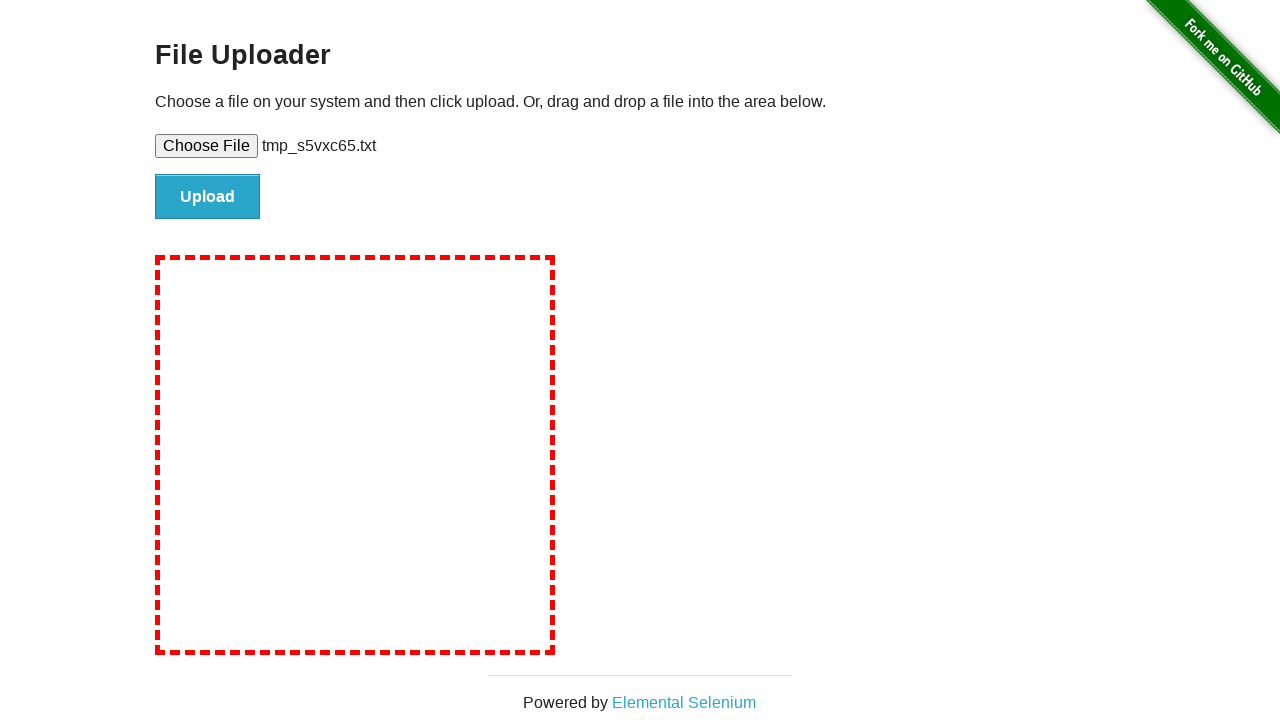

Clicked upload button to submit file at (208, 197) on #file-submit
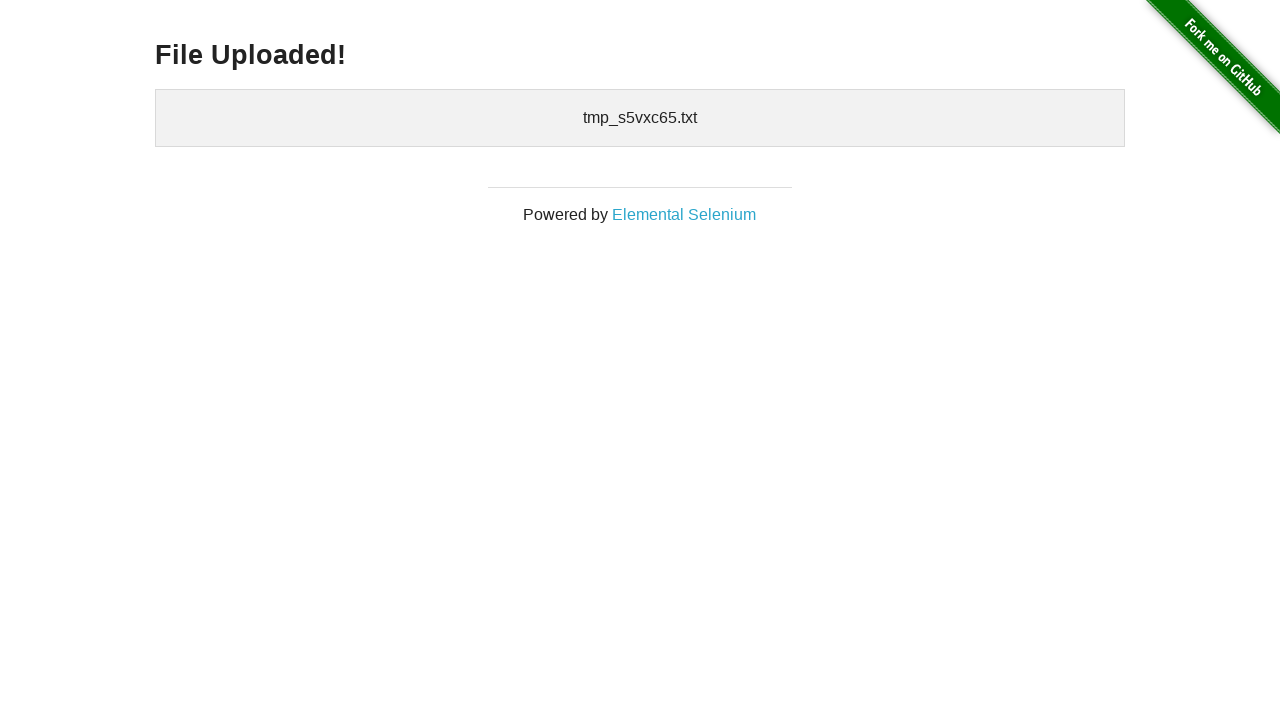

Success message appeared on page
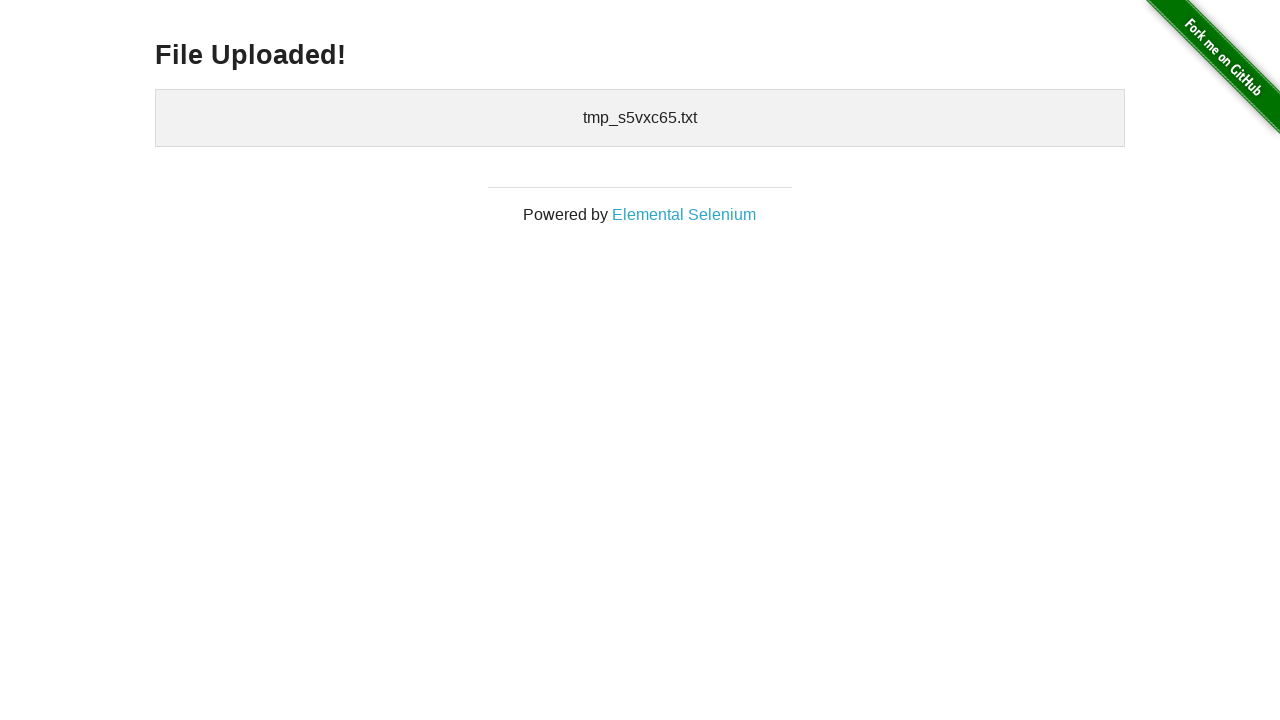

Verified success message is visible
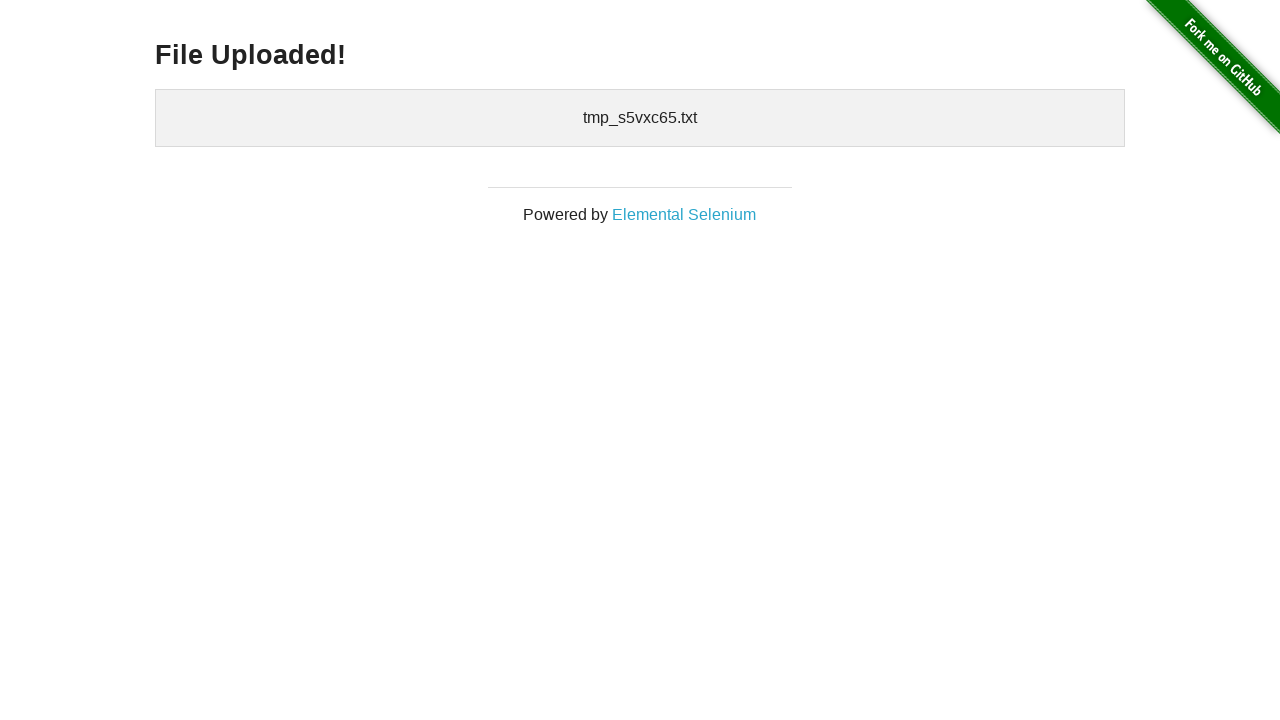

Cleaned up temporary test file
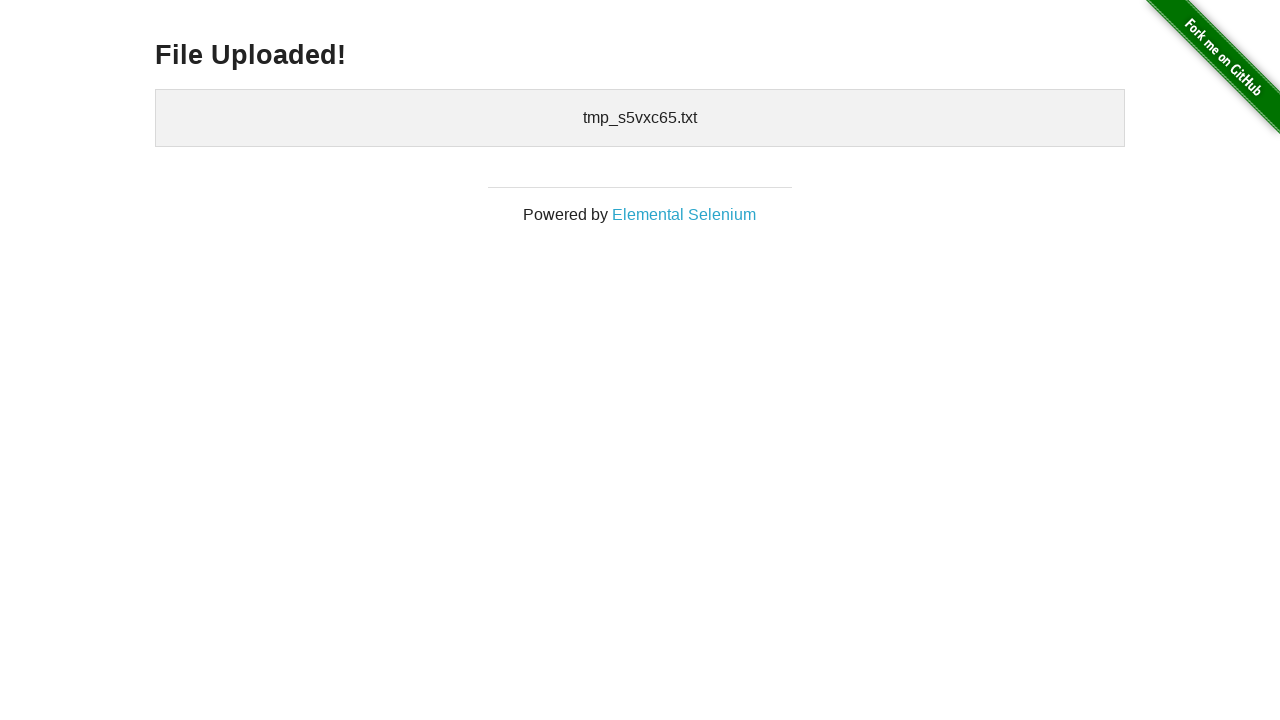

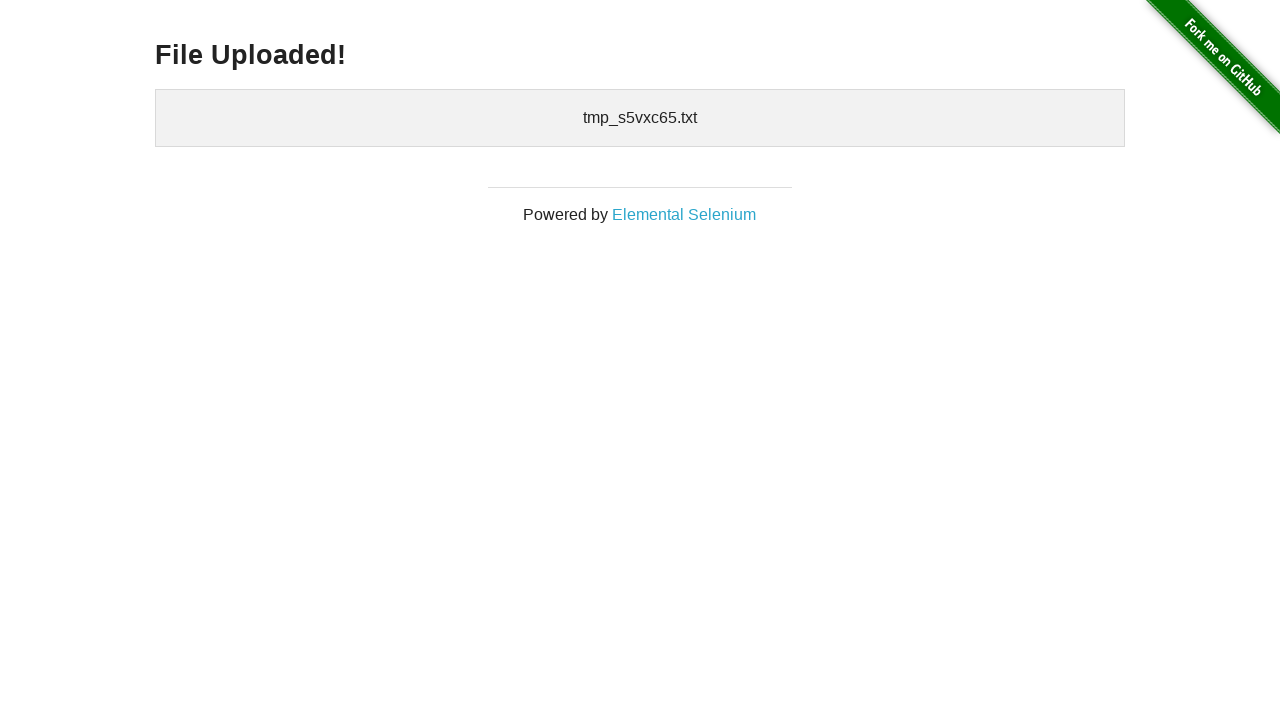